Tests DuckDuckGo search functionality by entering a search query and submitting the search form

Starting URL: https://www.duckduckgo.com

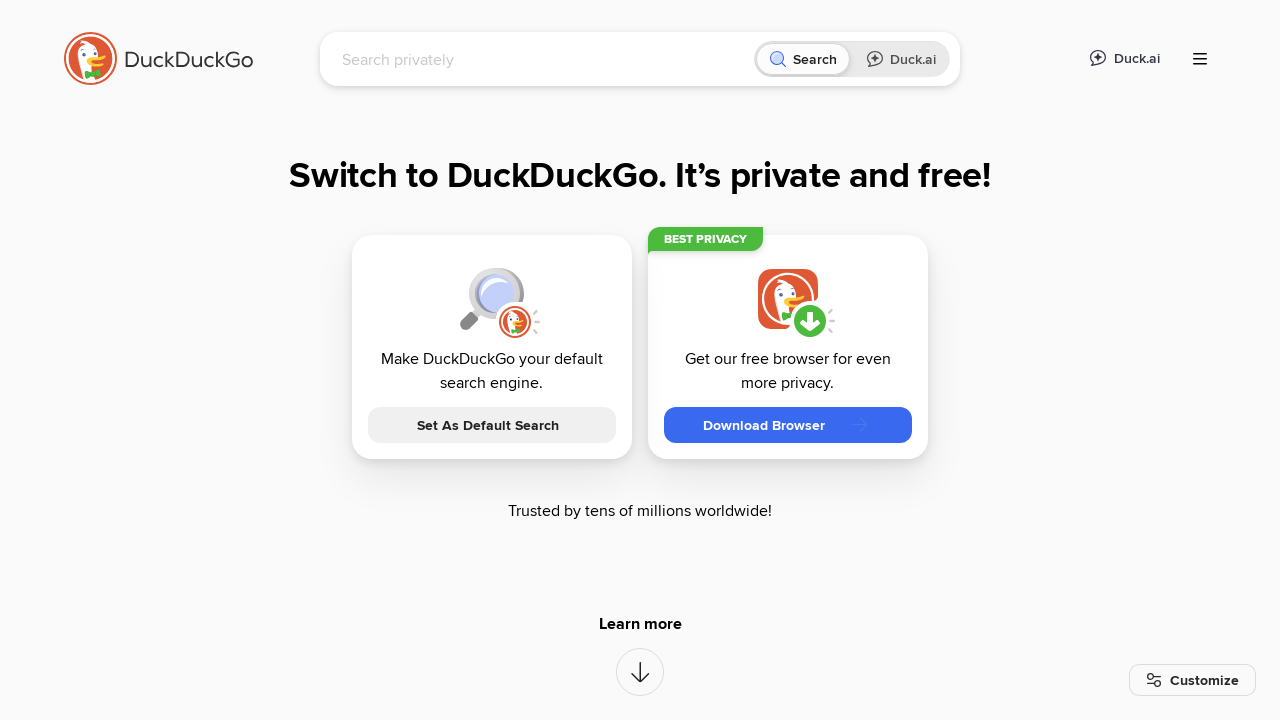

Located and cleared search box on input[name='q']
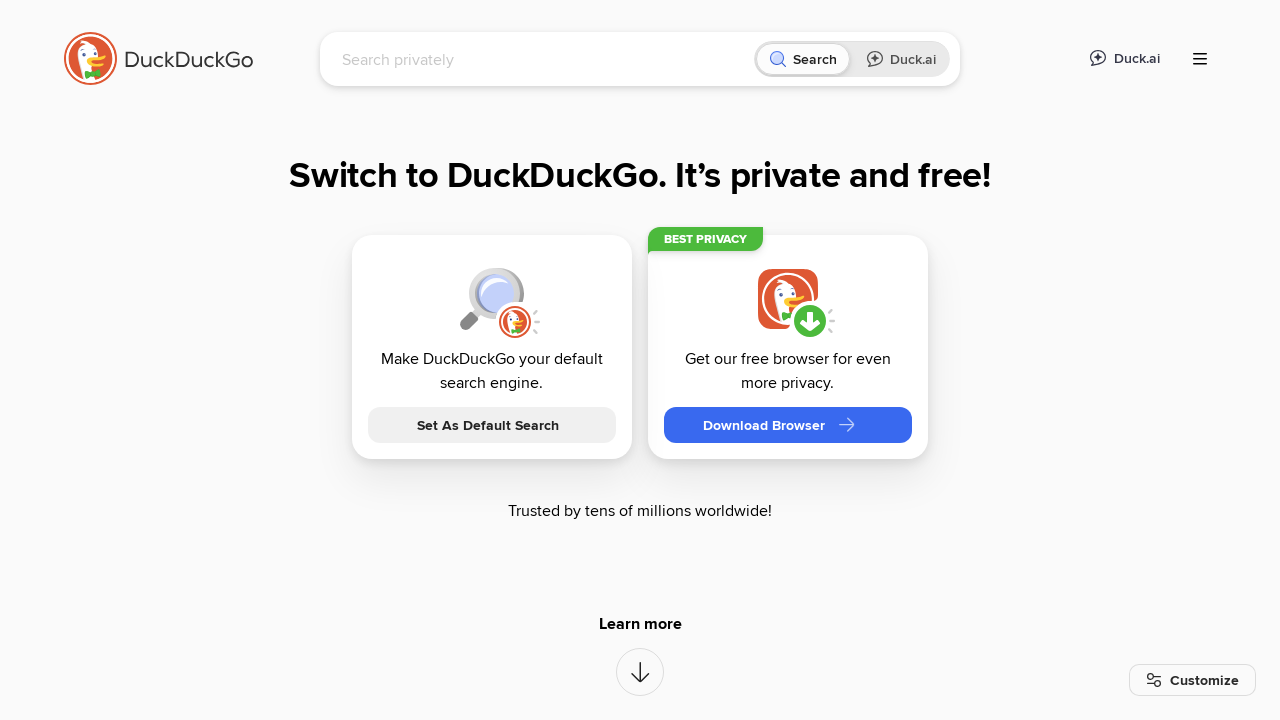

Filled search box with 'JUnit' query on input[name='q']
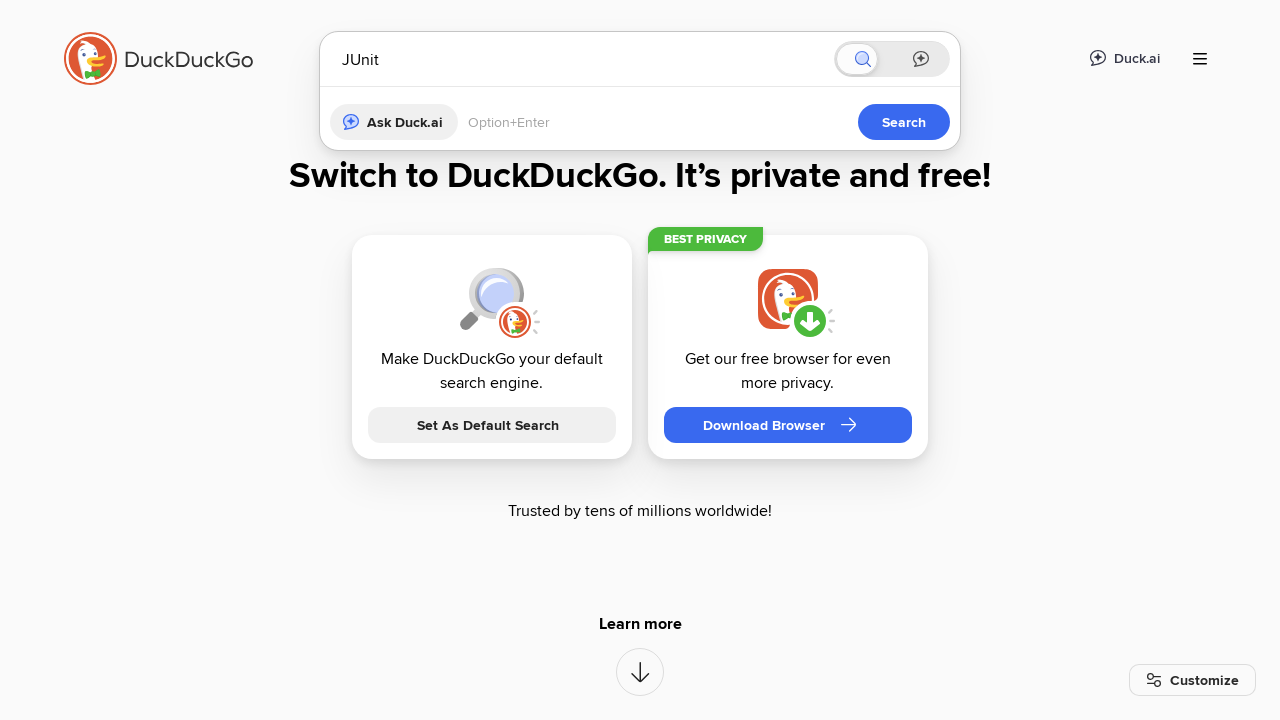

Pressed Enter to submit search form on input[name='q']
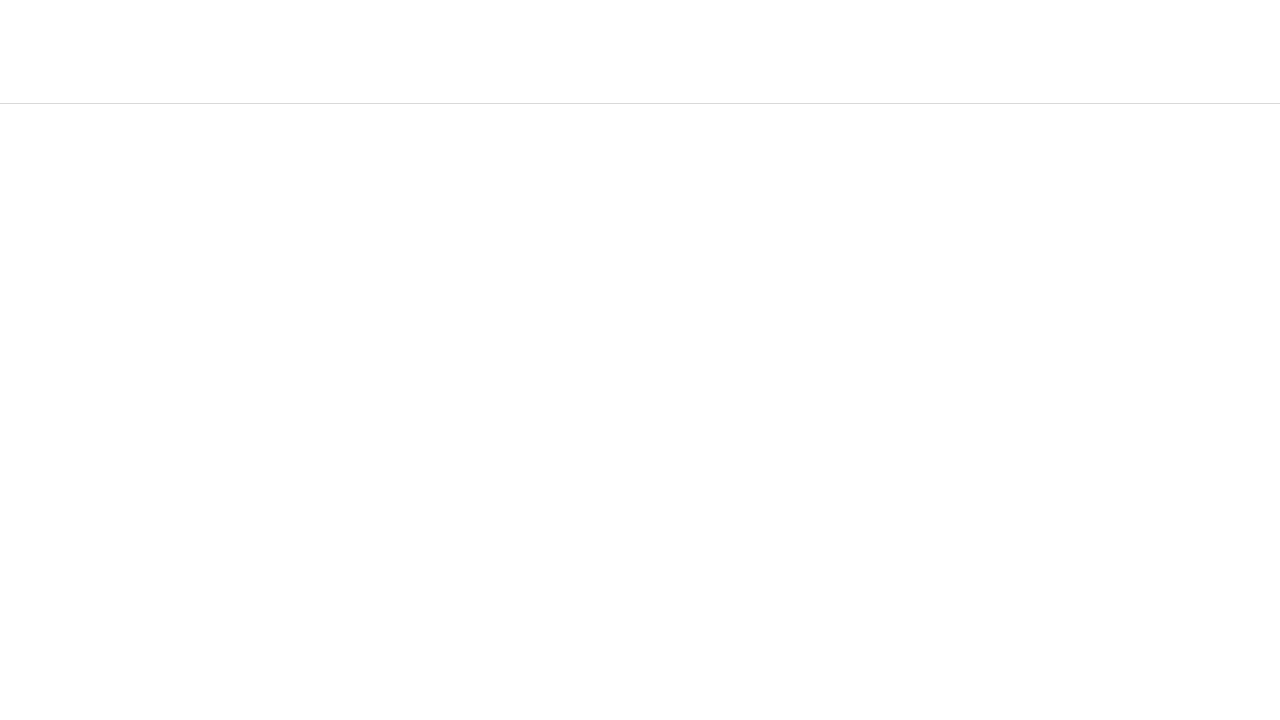

Search results page loaded with networkidle state
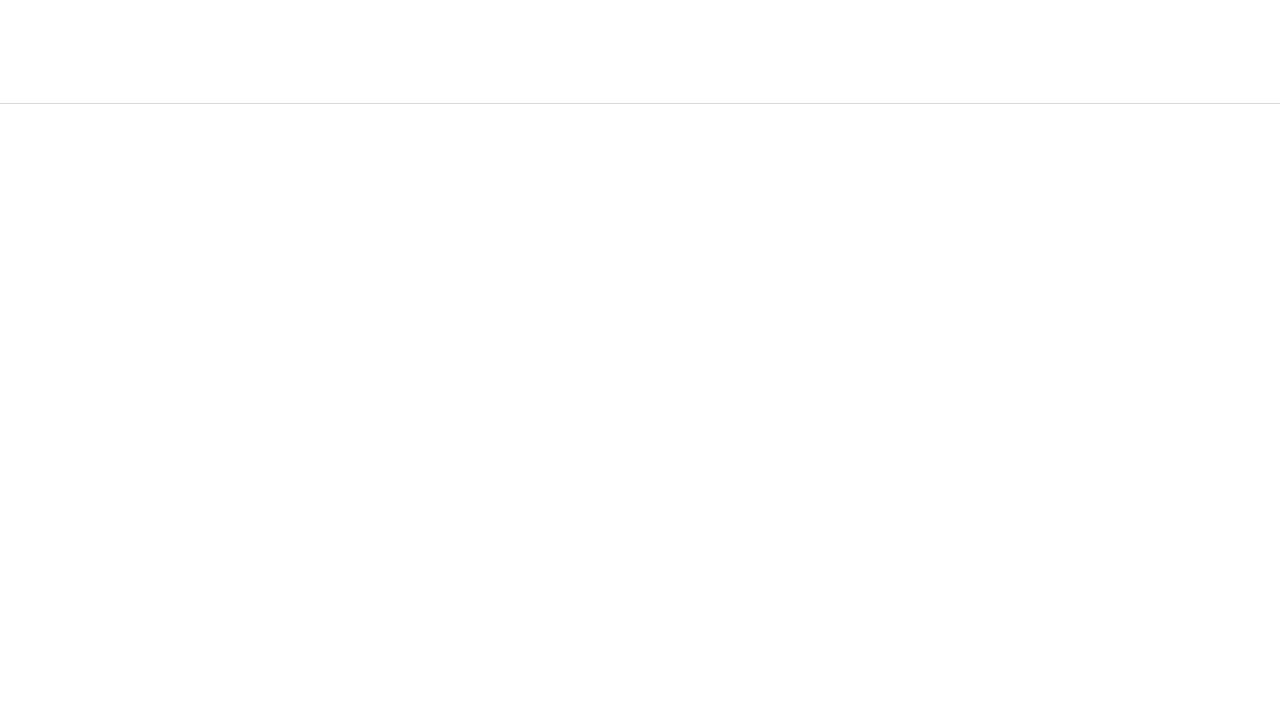

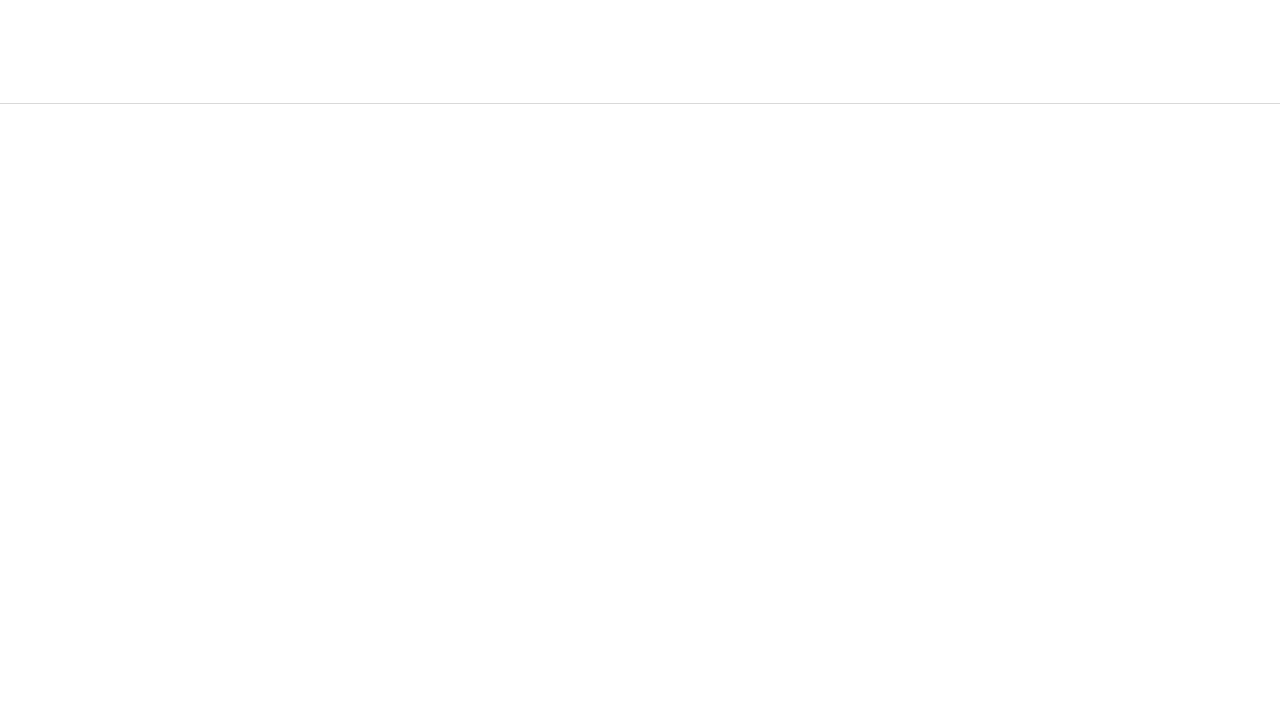